Tests date selection functionality on SpiceJet flight booking website by clicking on a date picker element and selecting a specific date (31)

Starting URL: https://www.spicejet.com/

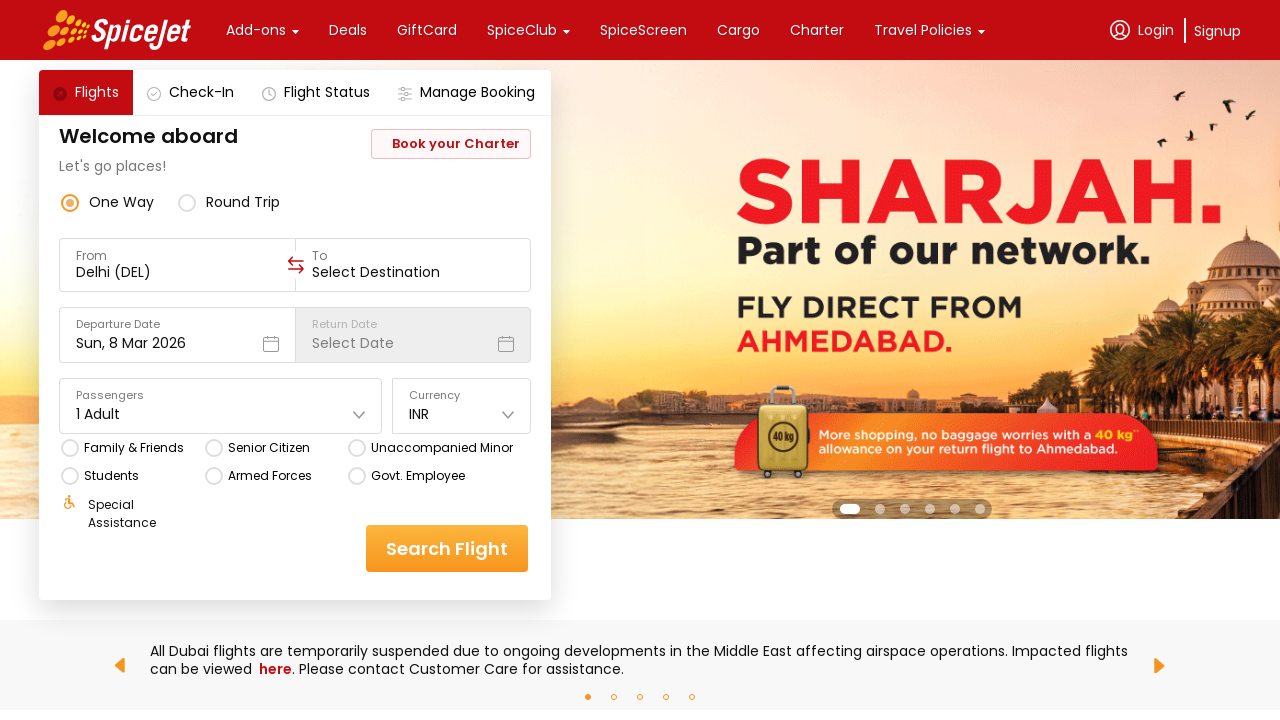

Clicked on the date picker element to open it at (177, 324) on div[class*='css-76zvg2'][class*='css-bfa6kz']
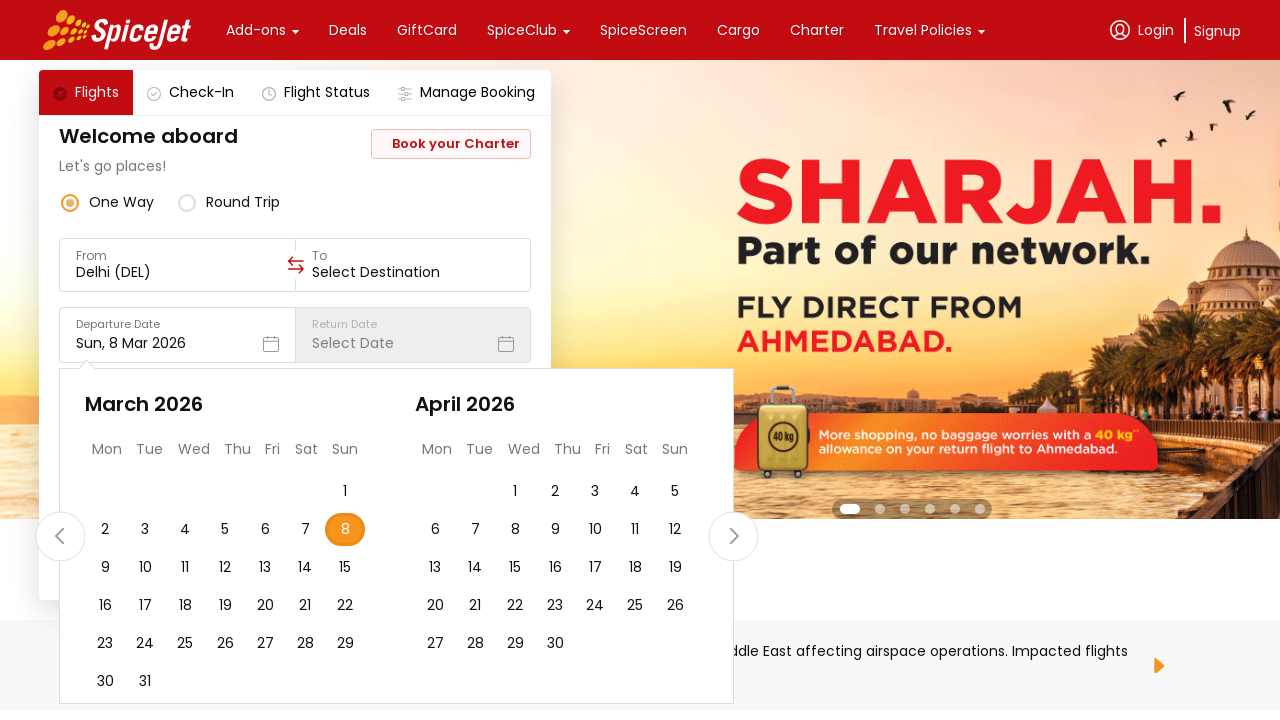

Date elements became visible in the date picker
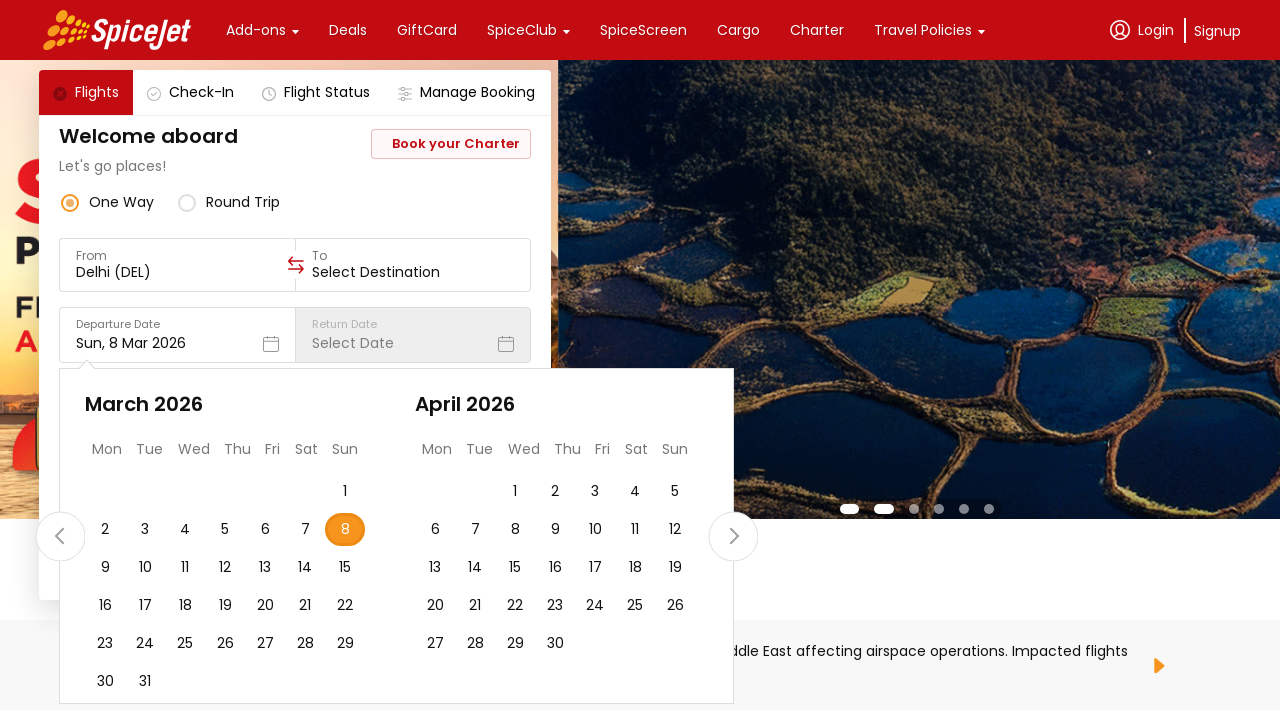

Selected date 31 from the date picker at (145, 682) on [class*='r-1loqt21'][class*='r-1otgn73'] >> nth=55
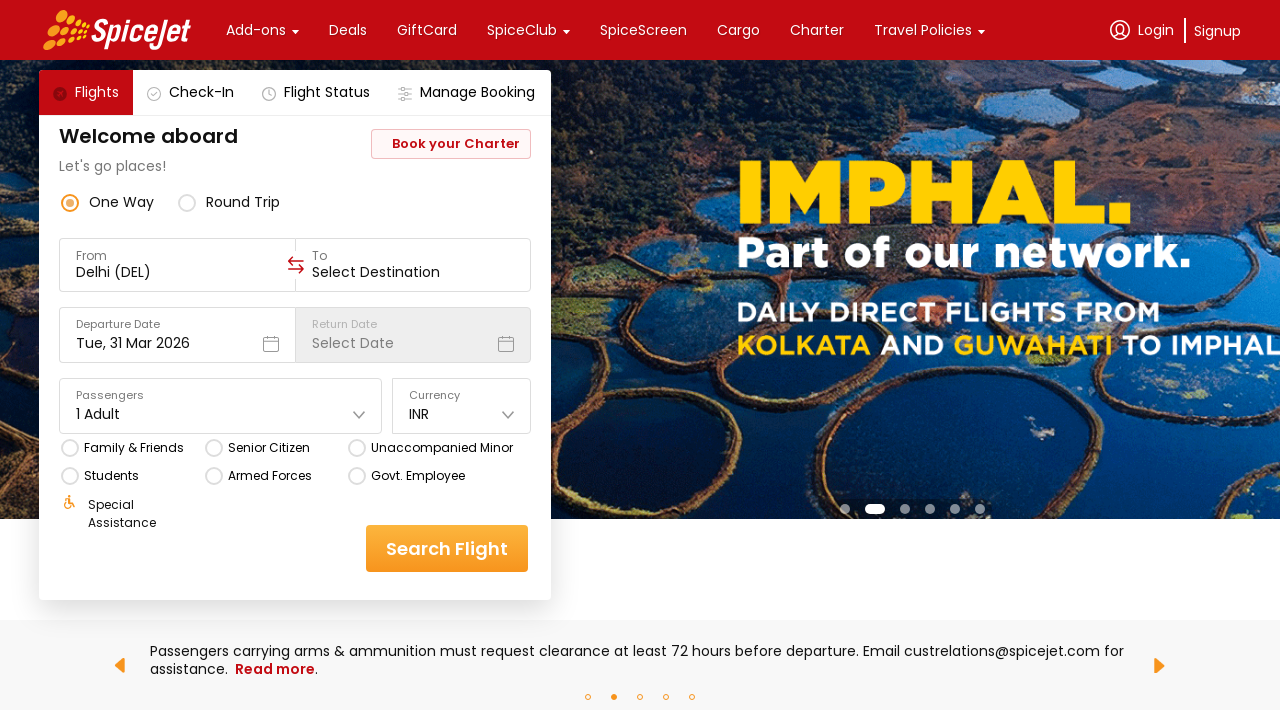

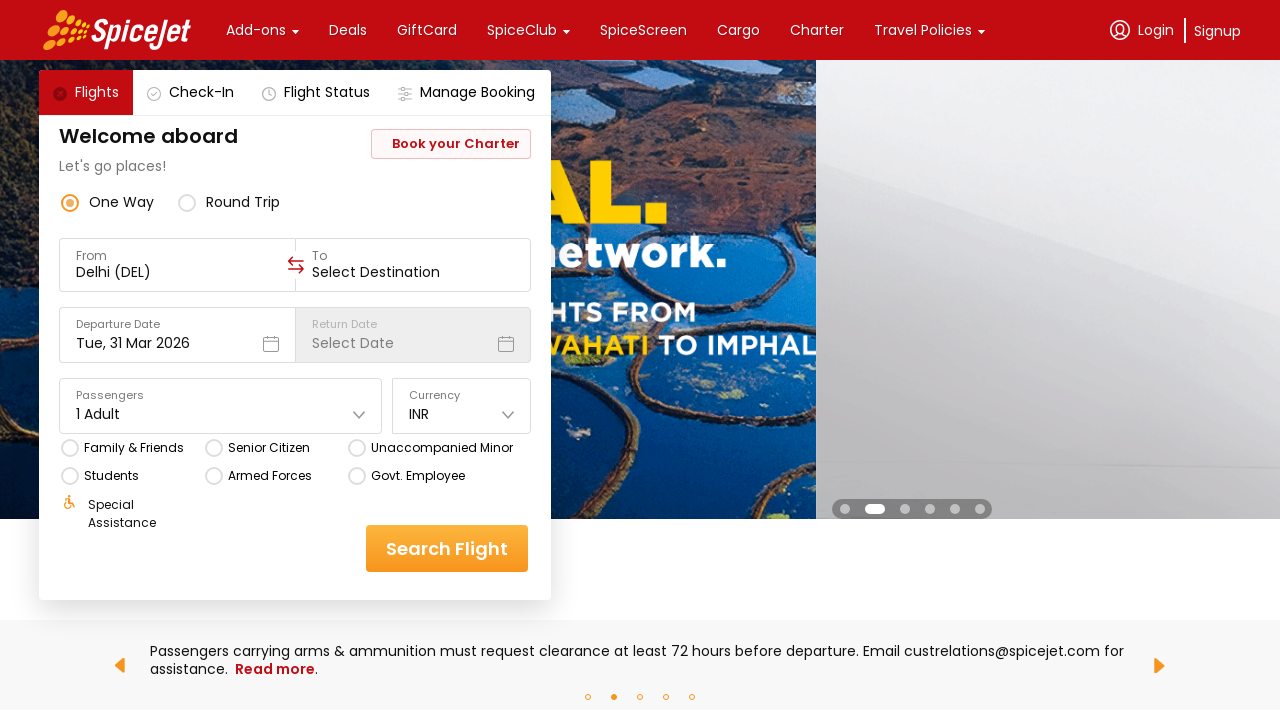